Tests hover functionality on user profile 2 by hovering over the image to reveal the user name, then clicking the profile link

Starting URL: http://the-internet.herokuapp.com/hovers

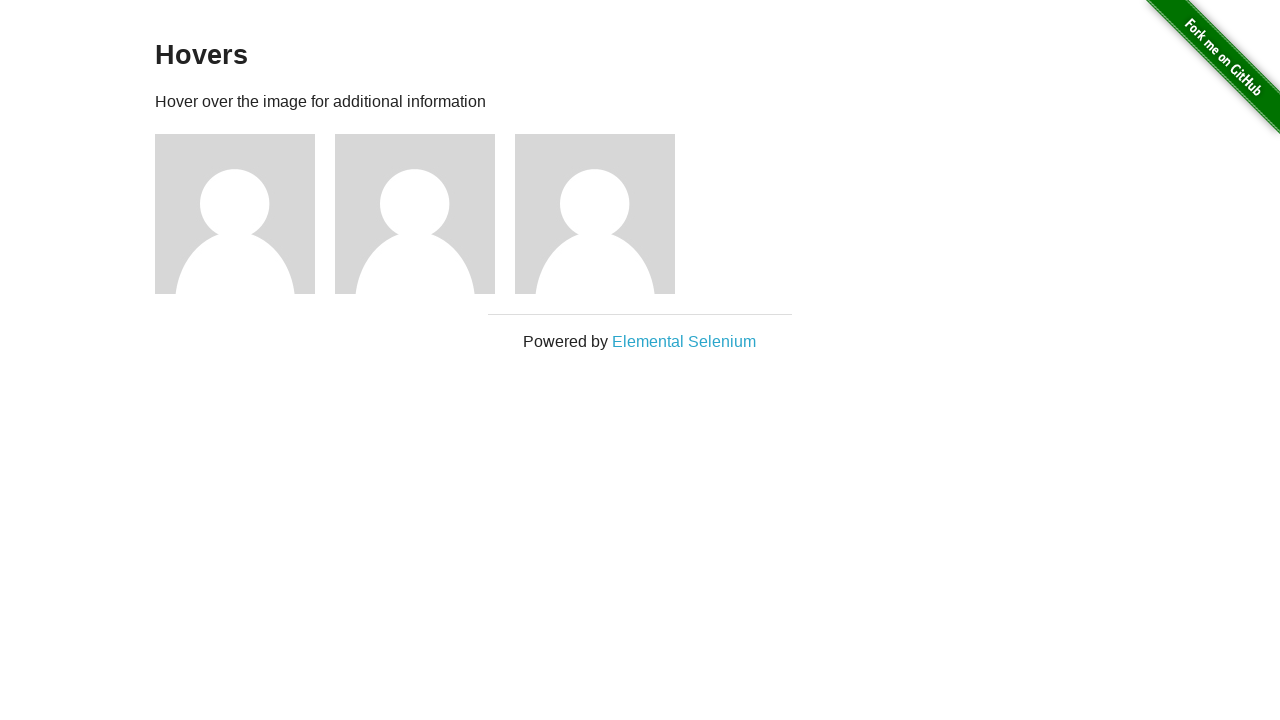

Navigated to the hovers page
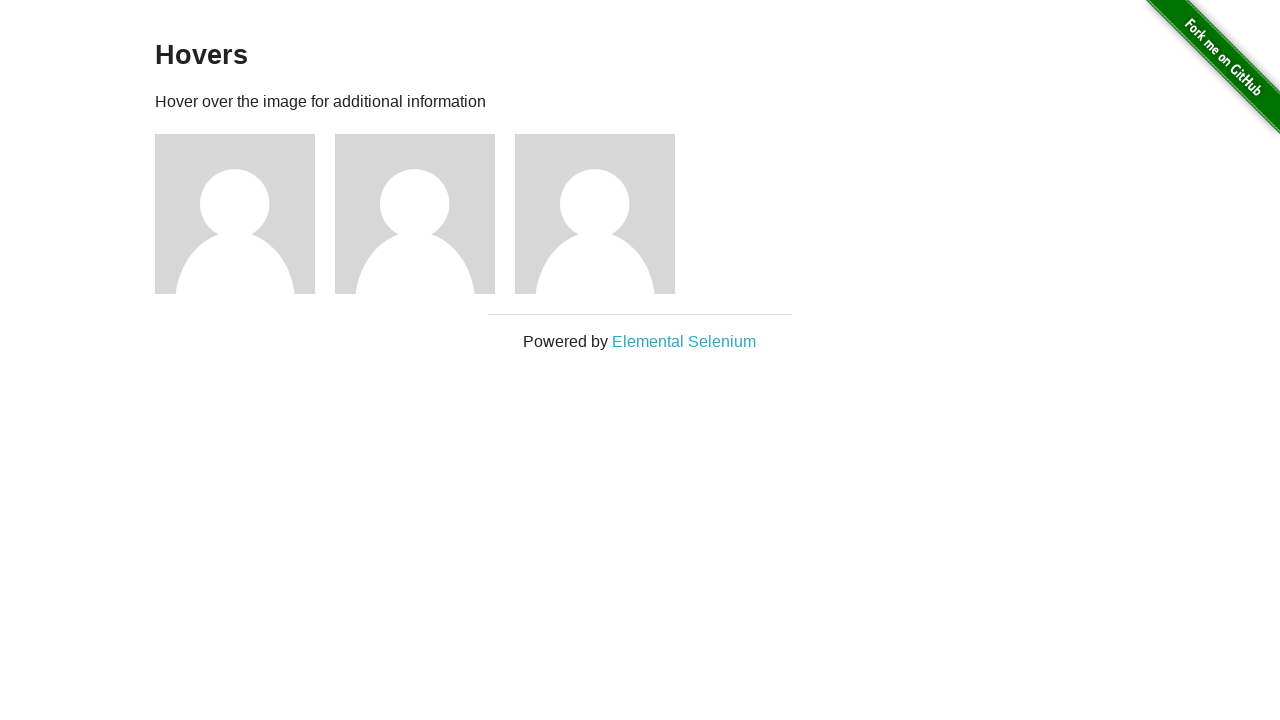

Hovered over the second user image at (415, 214) on xpath=//*[@id='content']/div[1]/div[2]/img
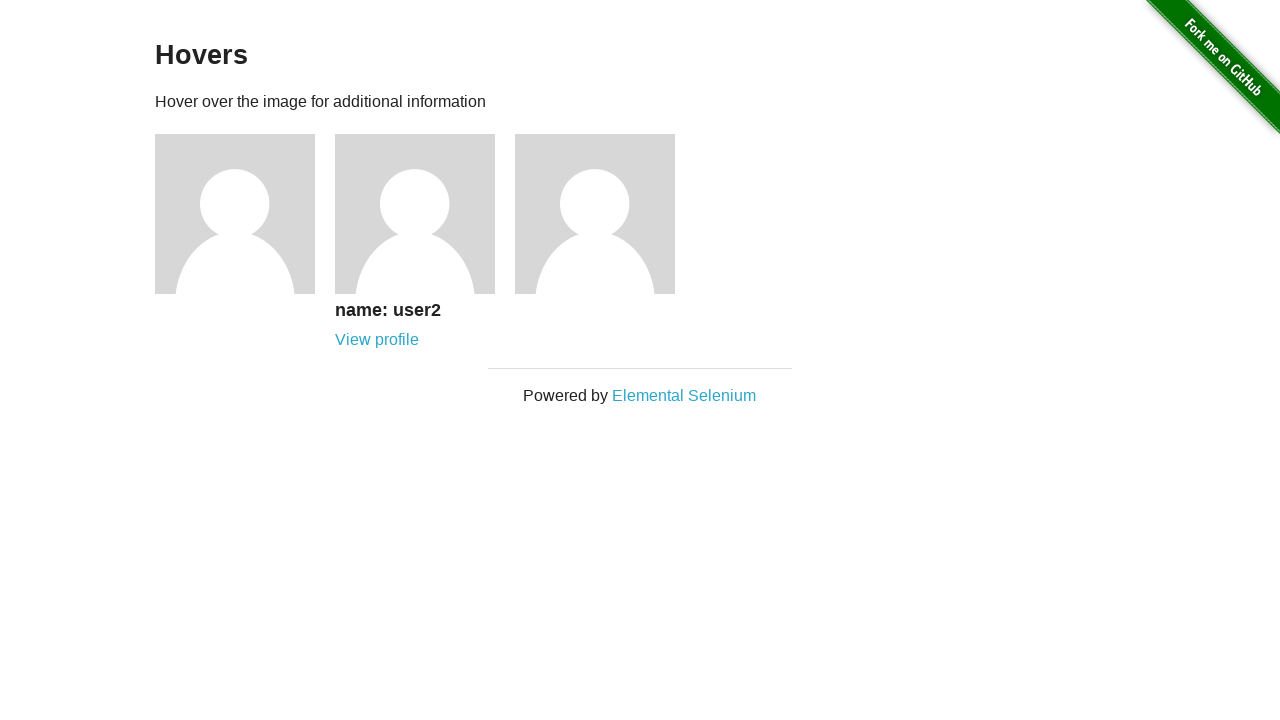

User name caption appeared on hover
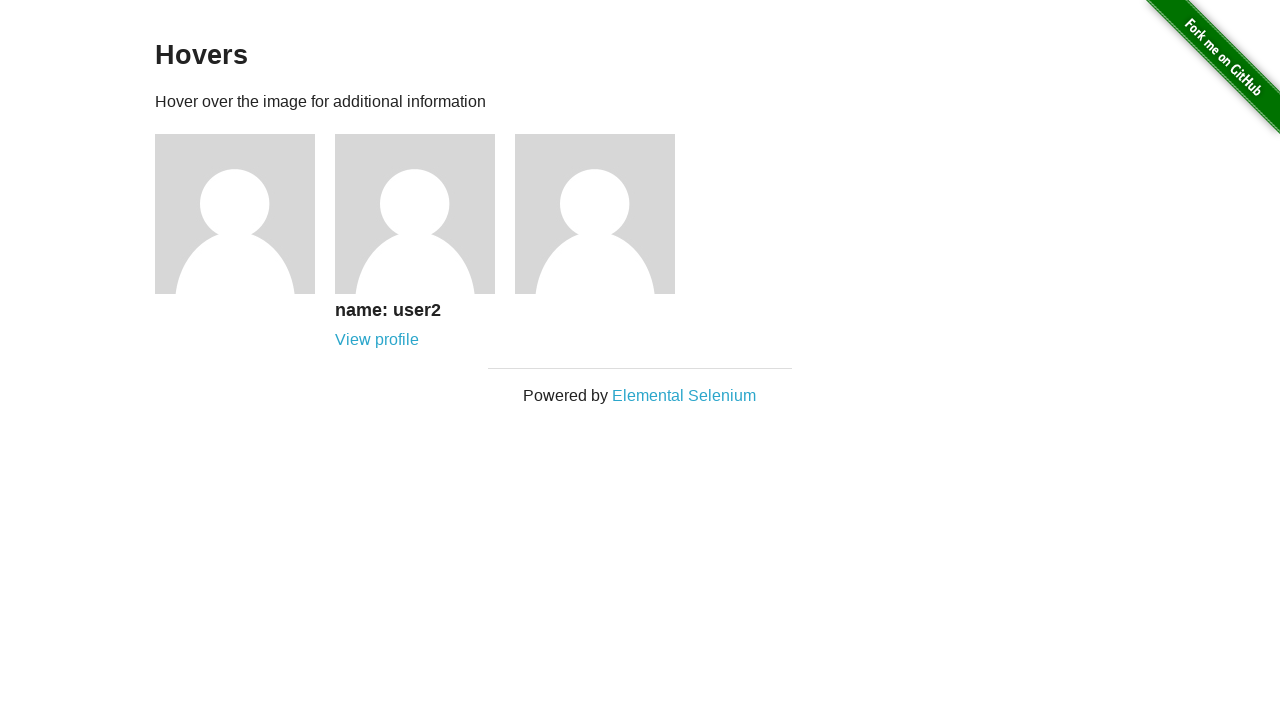

Clicked on the user profile link at (377, 340) on xpath=//*[@id='content']/div[1]/div[2]/div/a
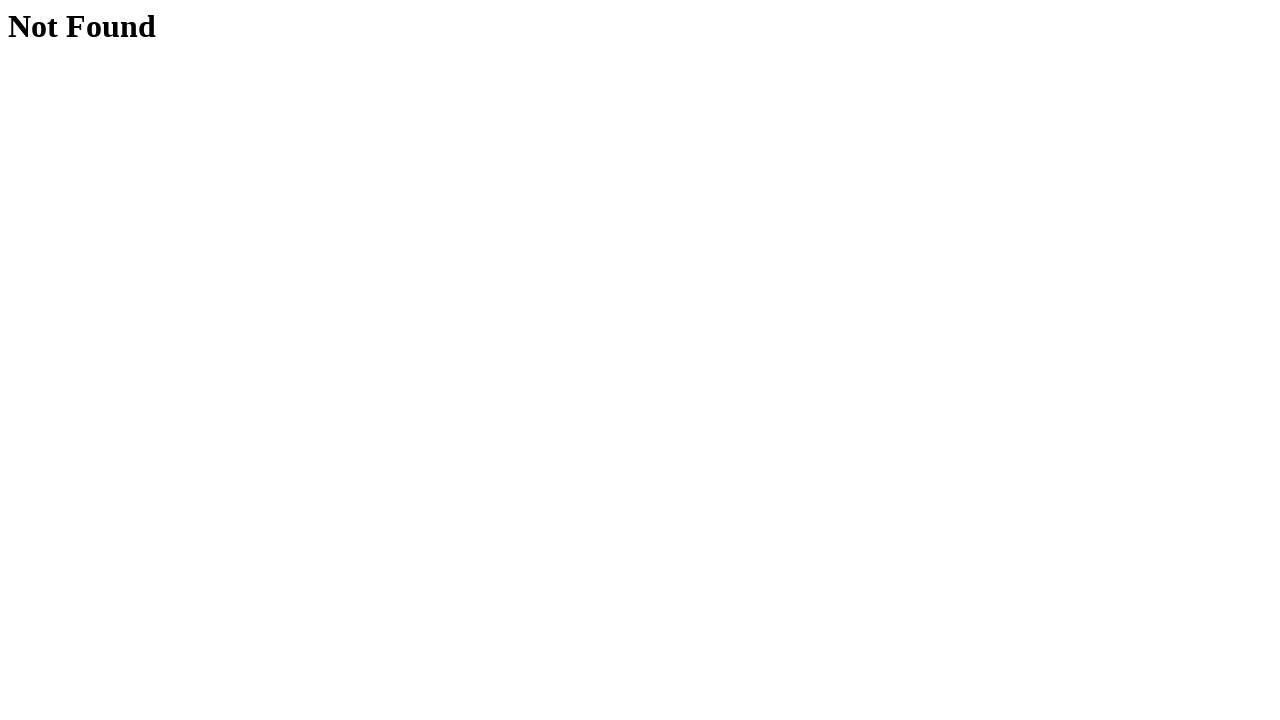

Profile page loaded successfully
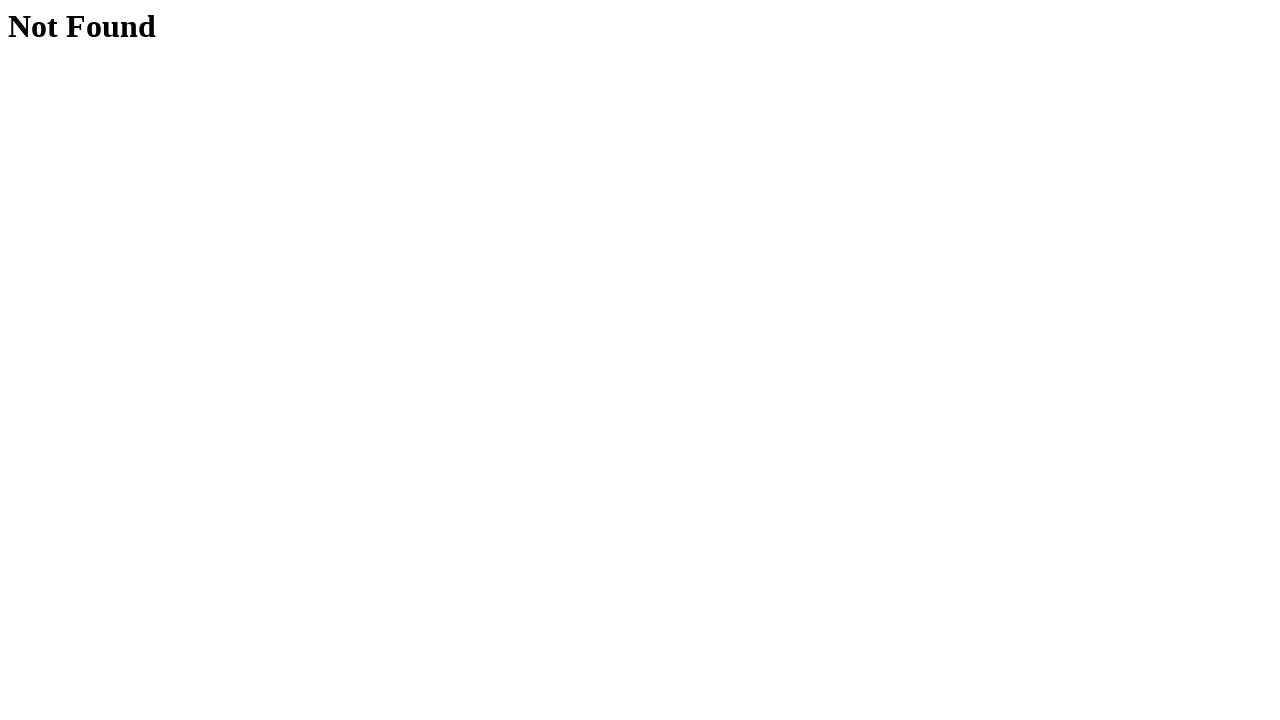

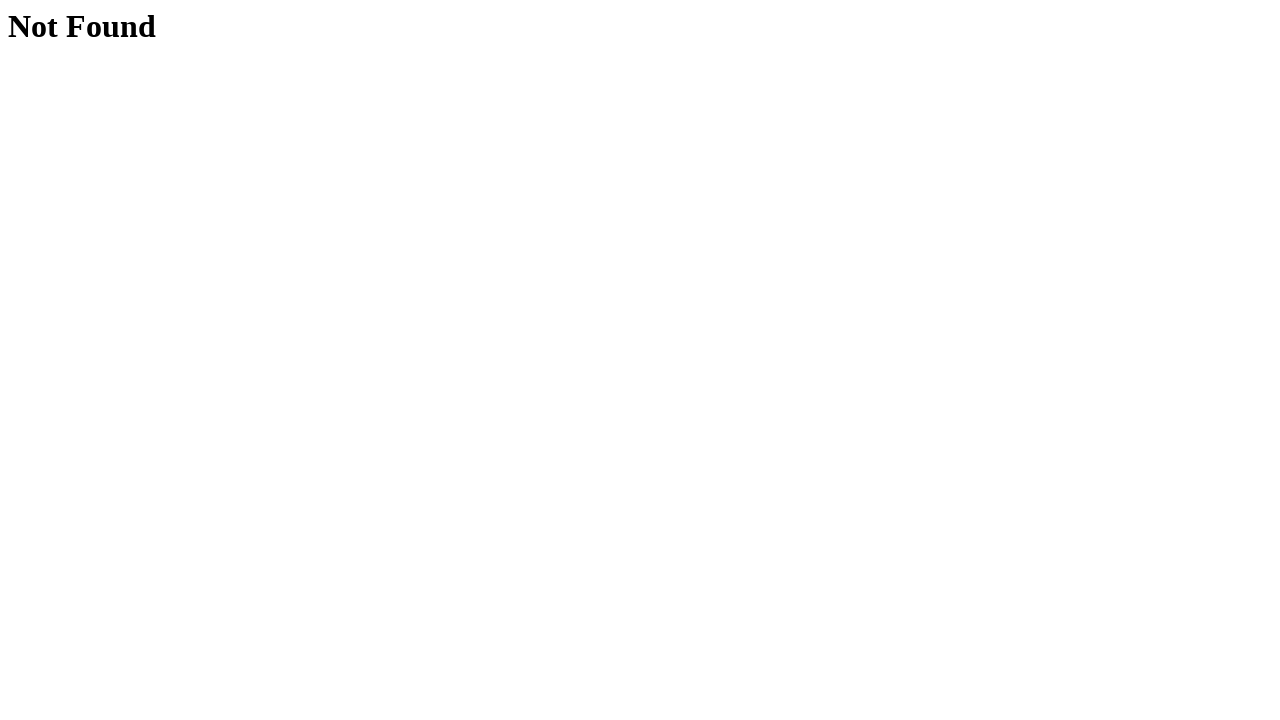